Tests a simple form by clicking the submit button on a form task page

Starting URL: http://suninjuly.github.io/simple_form_find_task.html

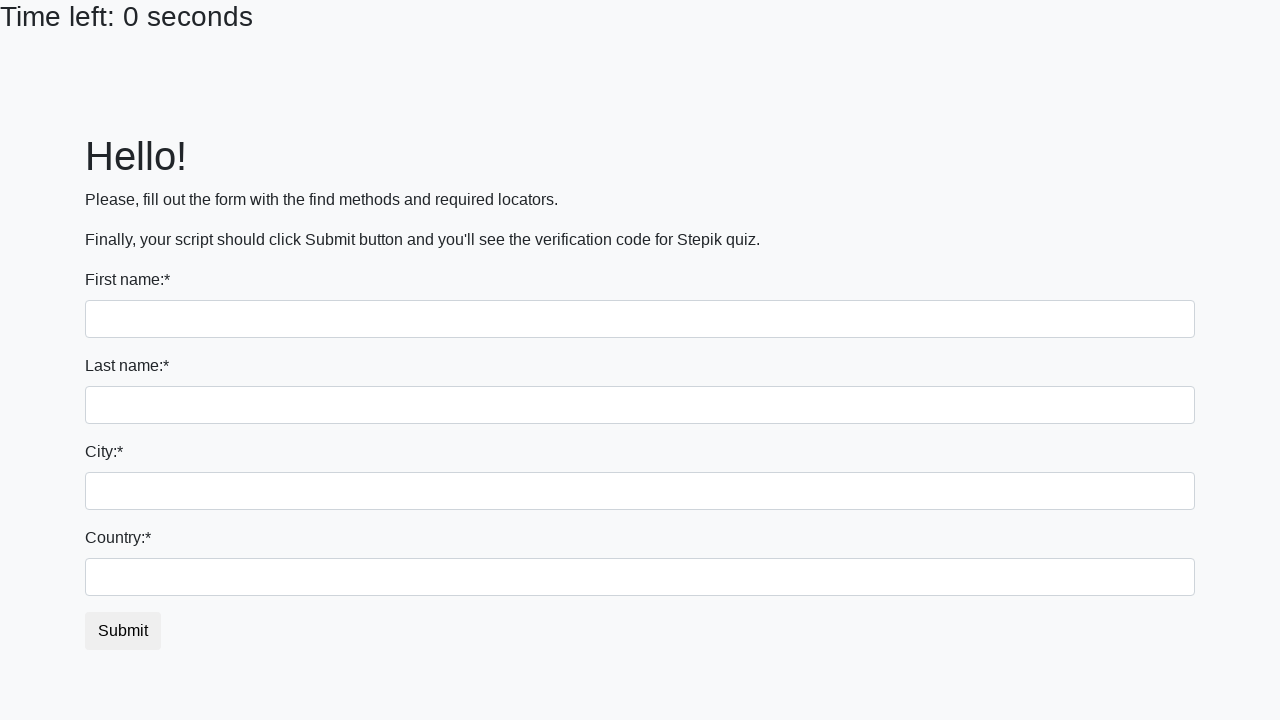

Clicked the submit button on the simple form at (123, 631) on #submit_button
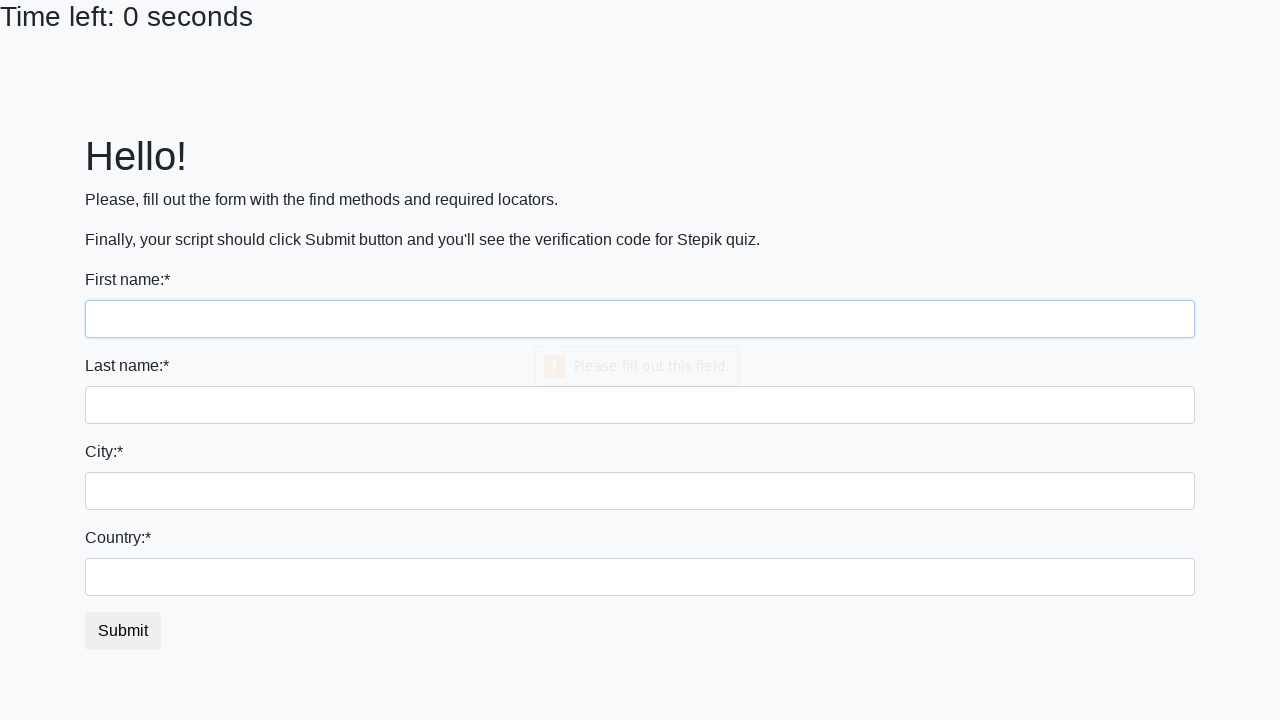

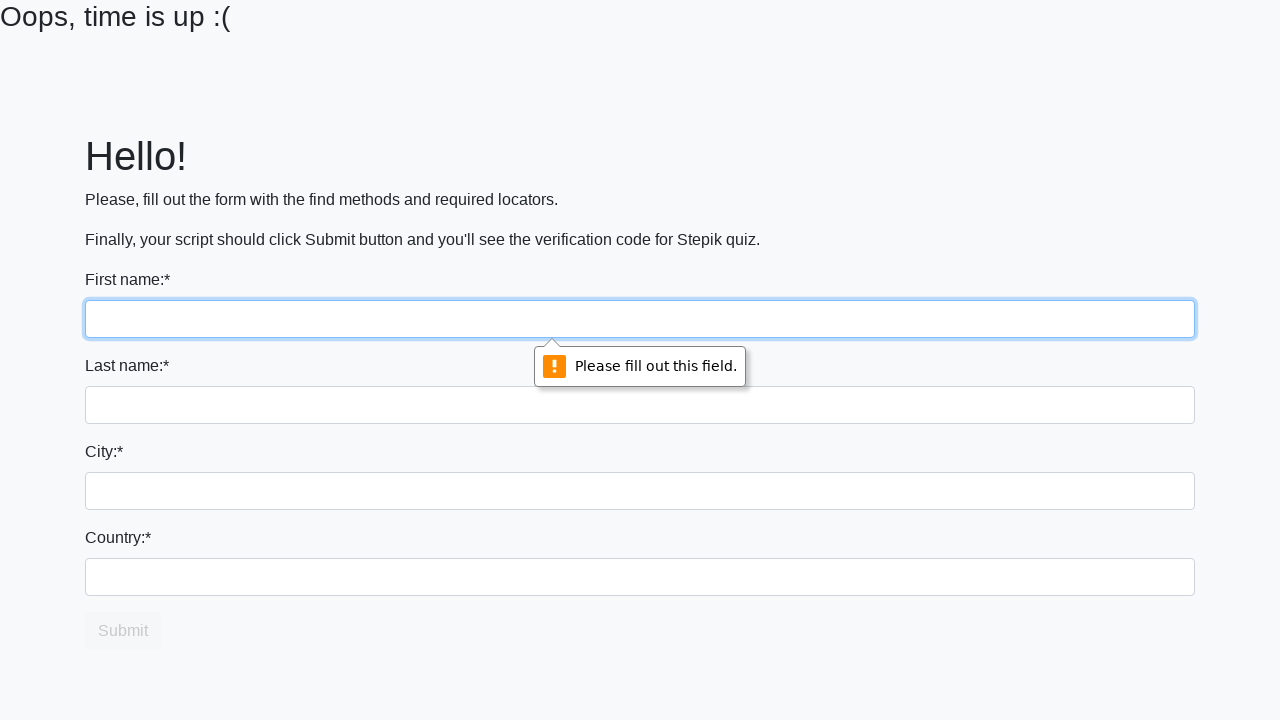